Tests canceling an edit at the Completed filter by pressing Escape

Starting URL: https://todomvc4tasj.herokuapp.com/

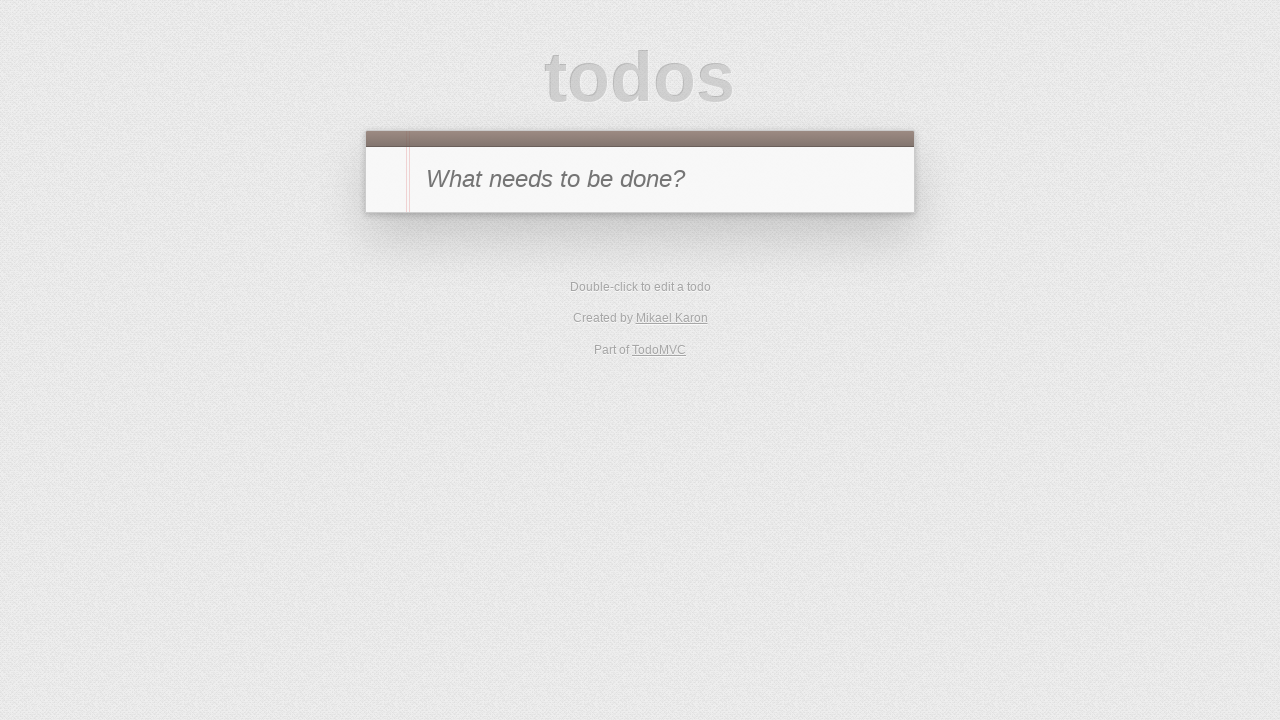

Set up localStorage with one completed task
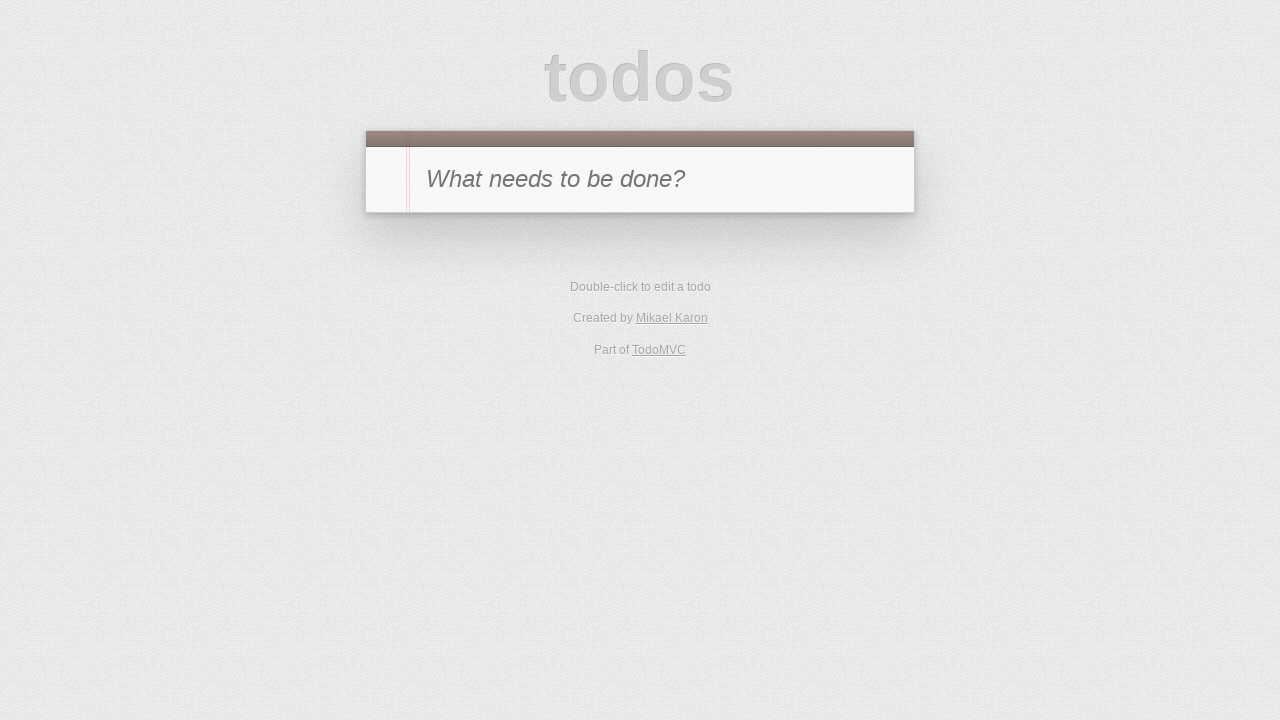

Reloaded the page to load the task from localStorage
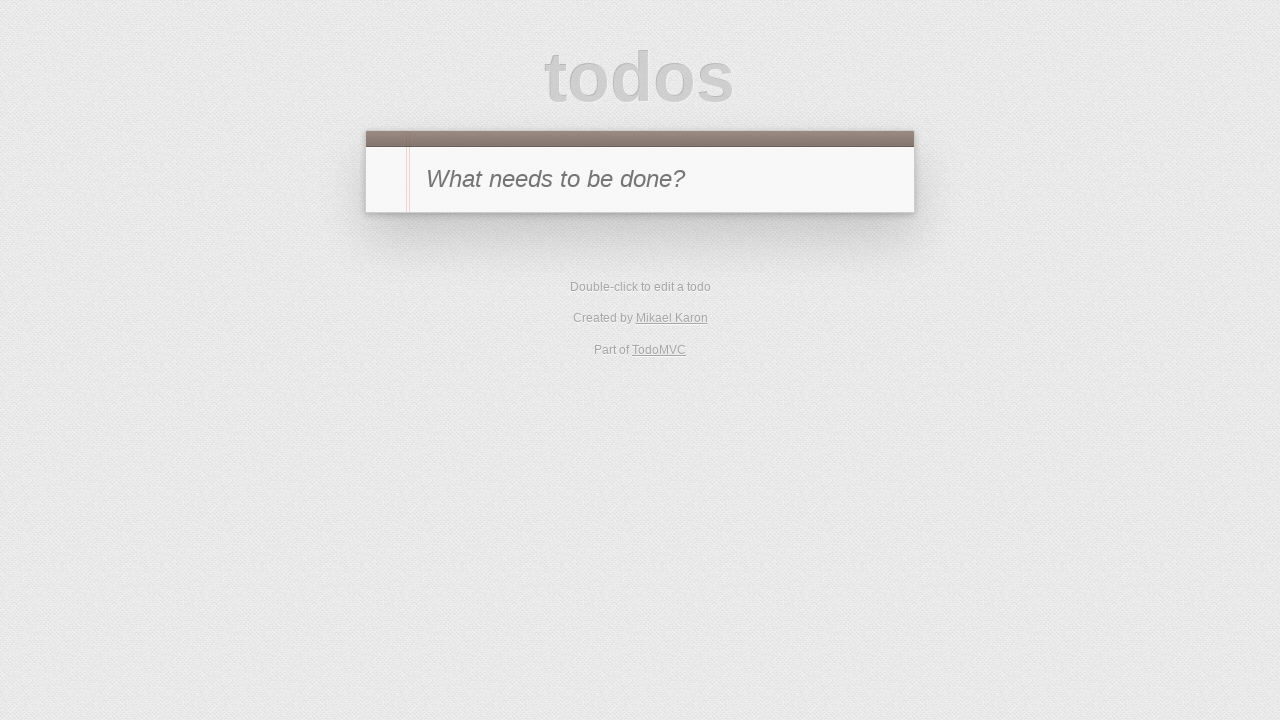

Clicked on the Completed filter at (676, 291) on [href='#/completed']
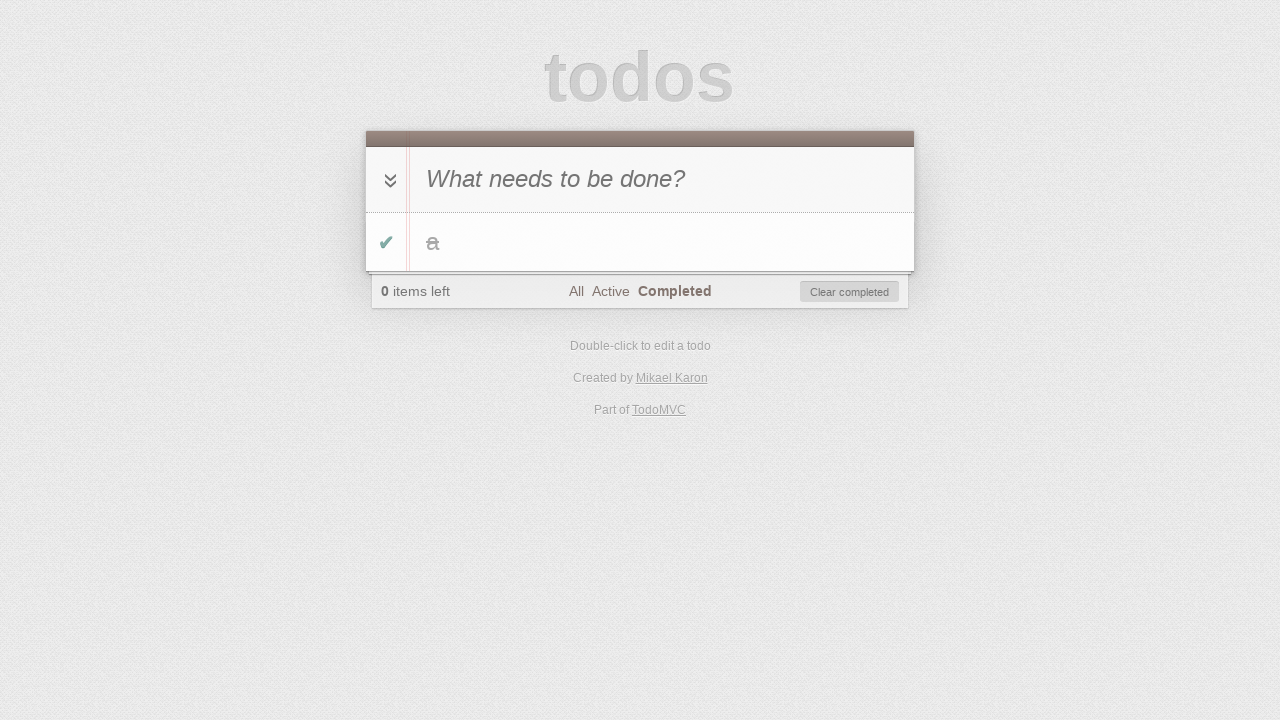

Double-clicked on the task to start editing at (640, 242) on #todo-list li:has-text('a')
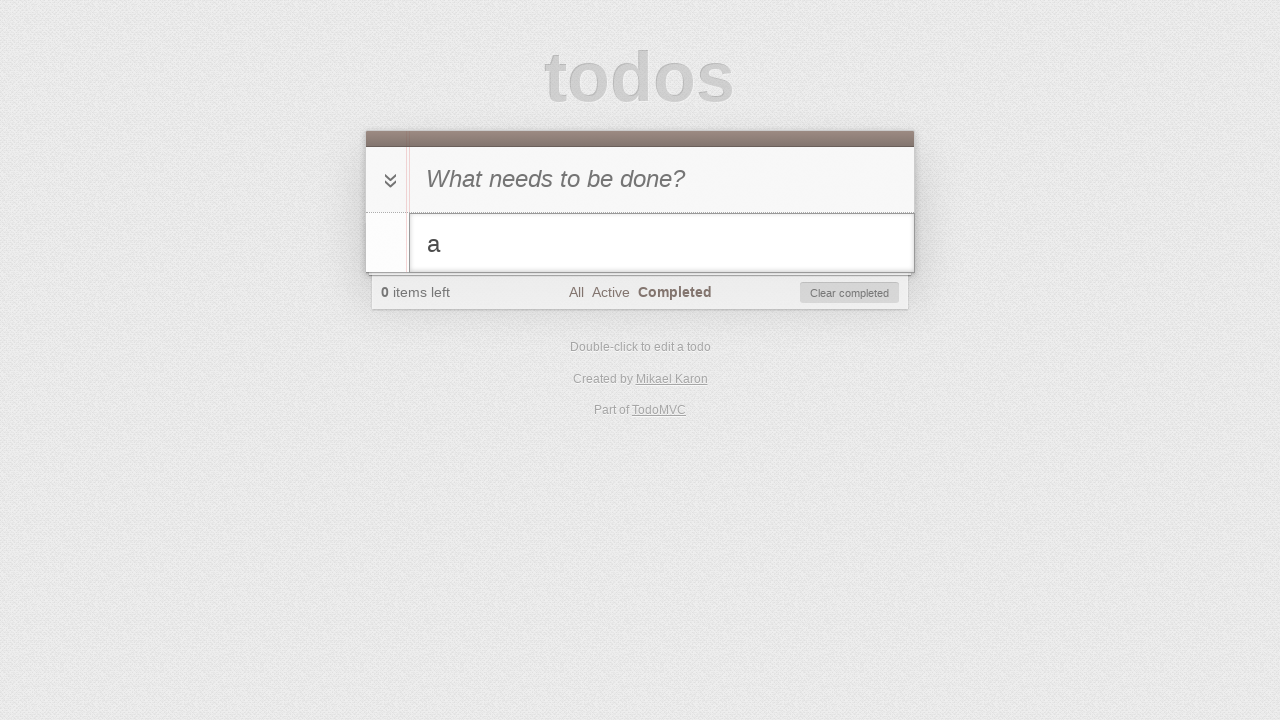

Filled the edit field with 'a edited' on #todo-list li.editing .edit
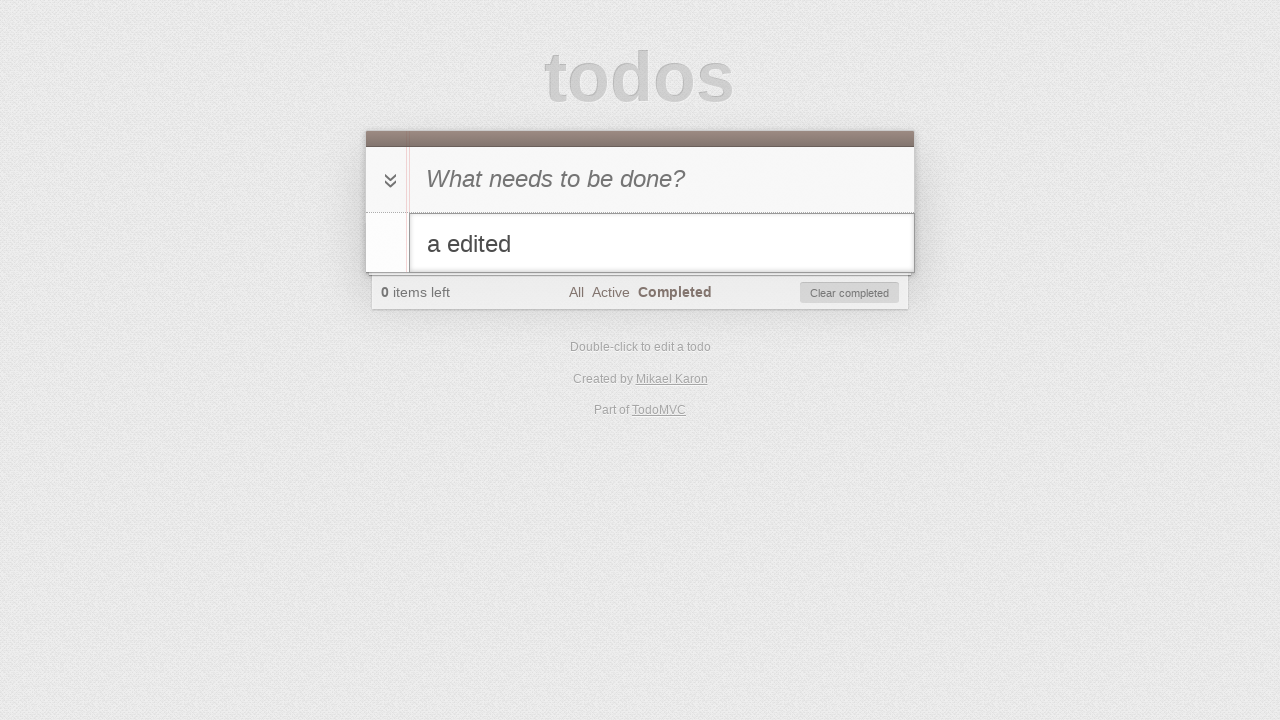

Pressed Escape to cancel the edit on #todo-list li.editing .edit
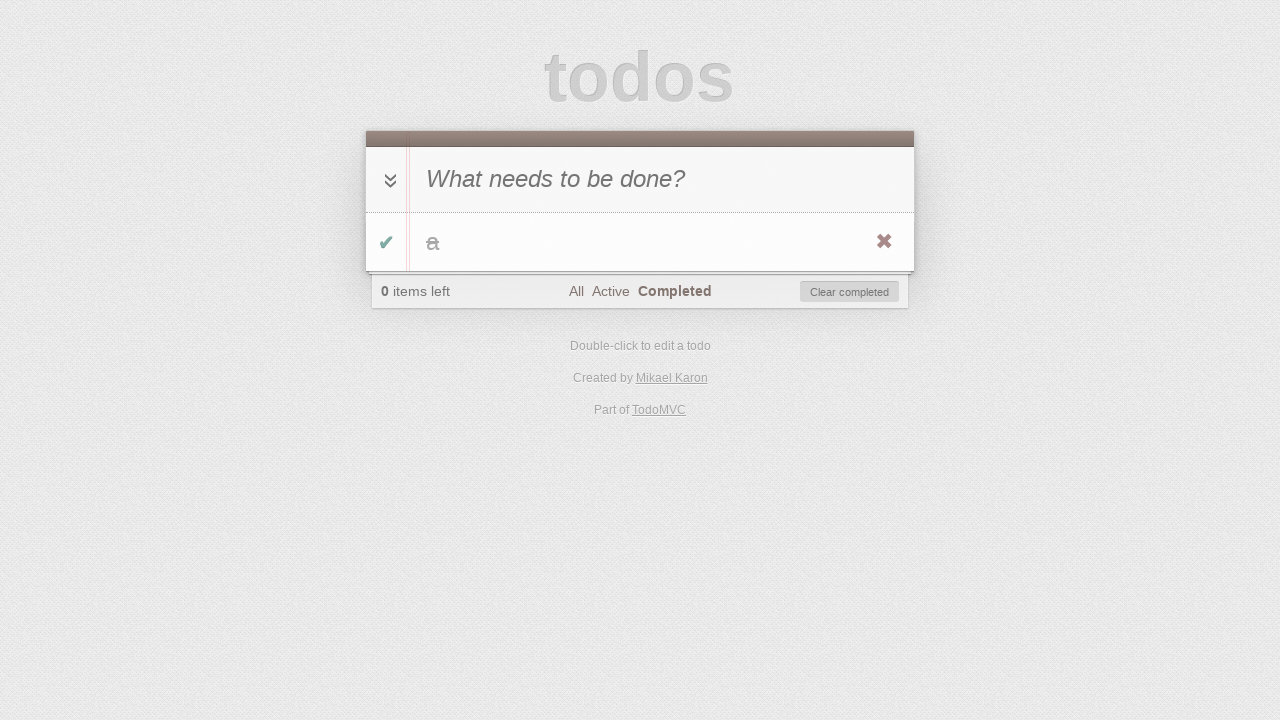

Verified that the task text remained unchanged as 'a'
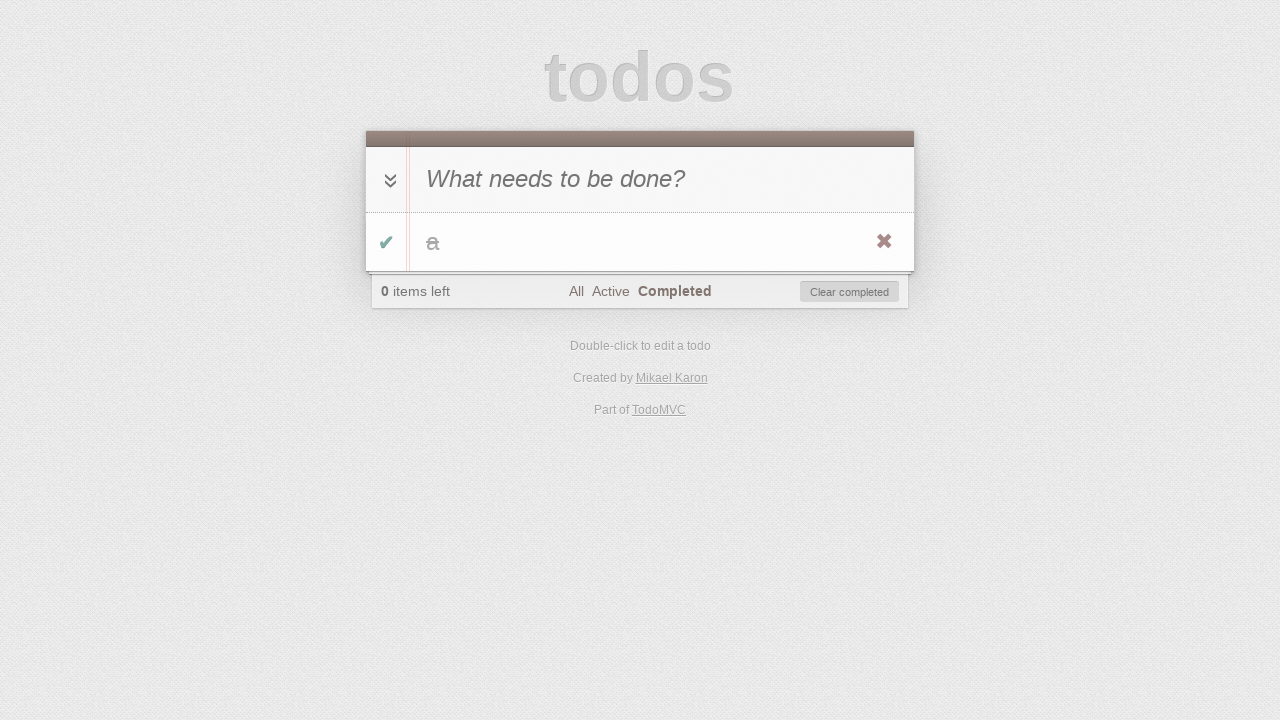

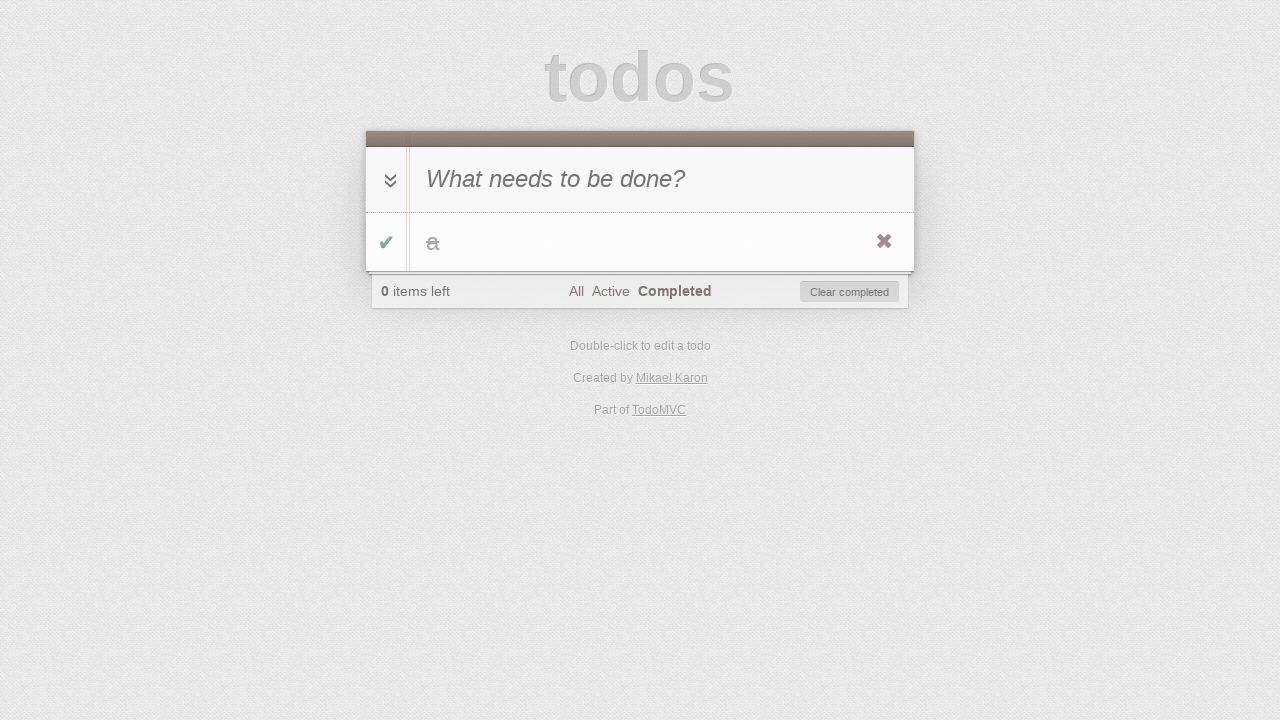